Tests partial link text locator functionality by clicking a link that contains "Crea" in its text

Starting URL: https://demoqa.com/links/

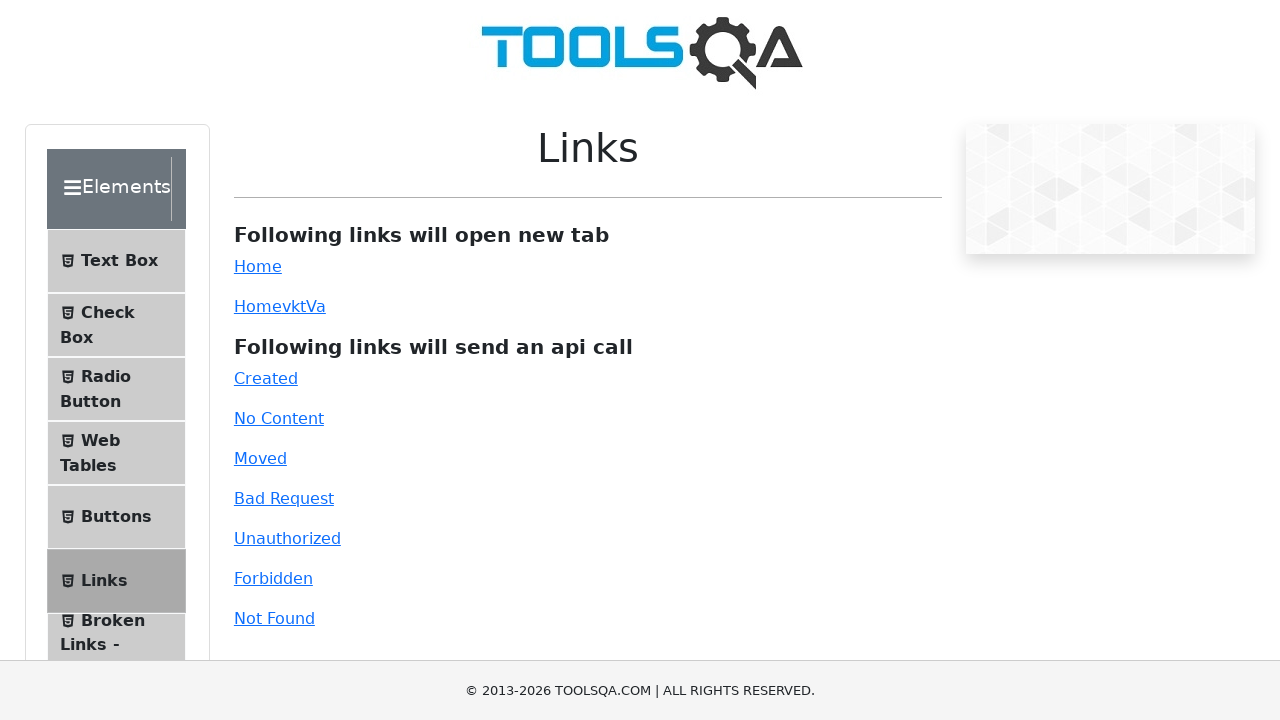

Navigated to https://demoqa.com/links/
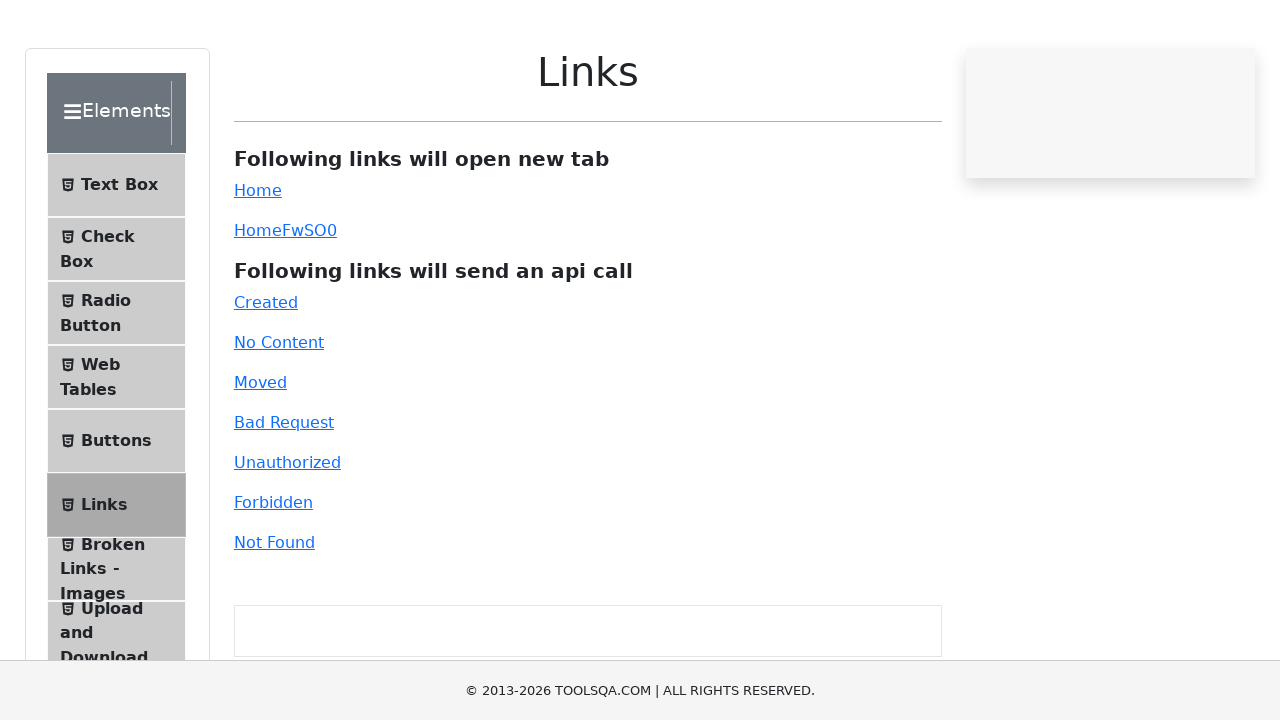

Clicked link containing partial text 'Crea' at (266, 378) on a:has-text('Crea')
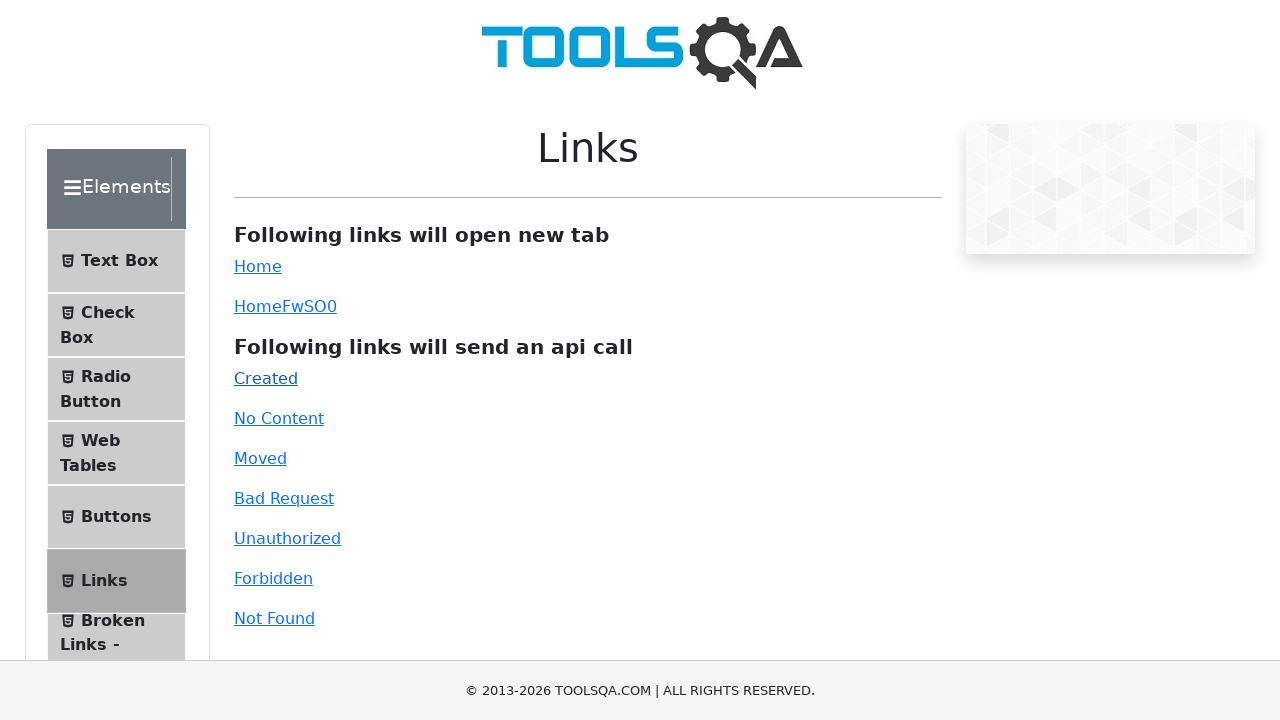

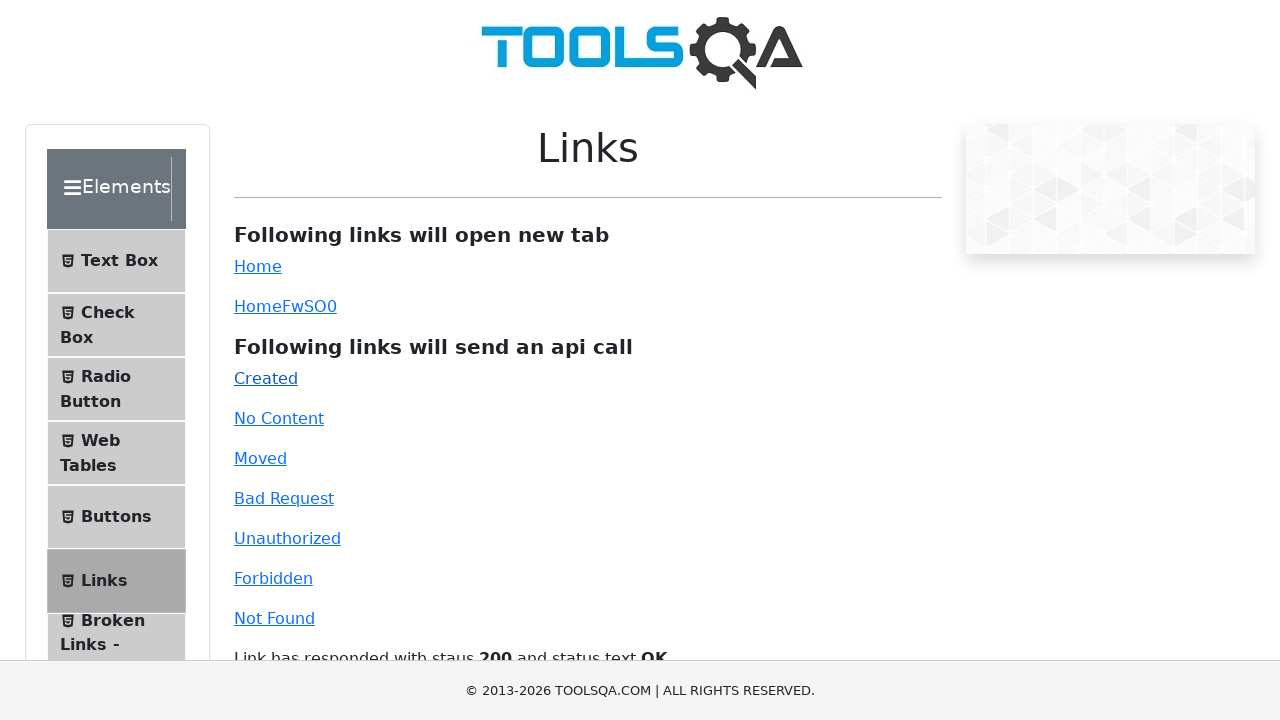